Tests that the currently active filter link is highlighted

Starting URL: https://demo.playwright.dev/todomvc

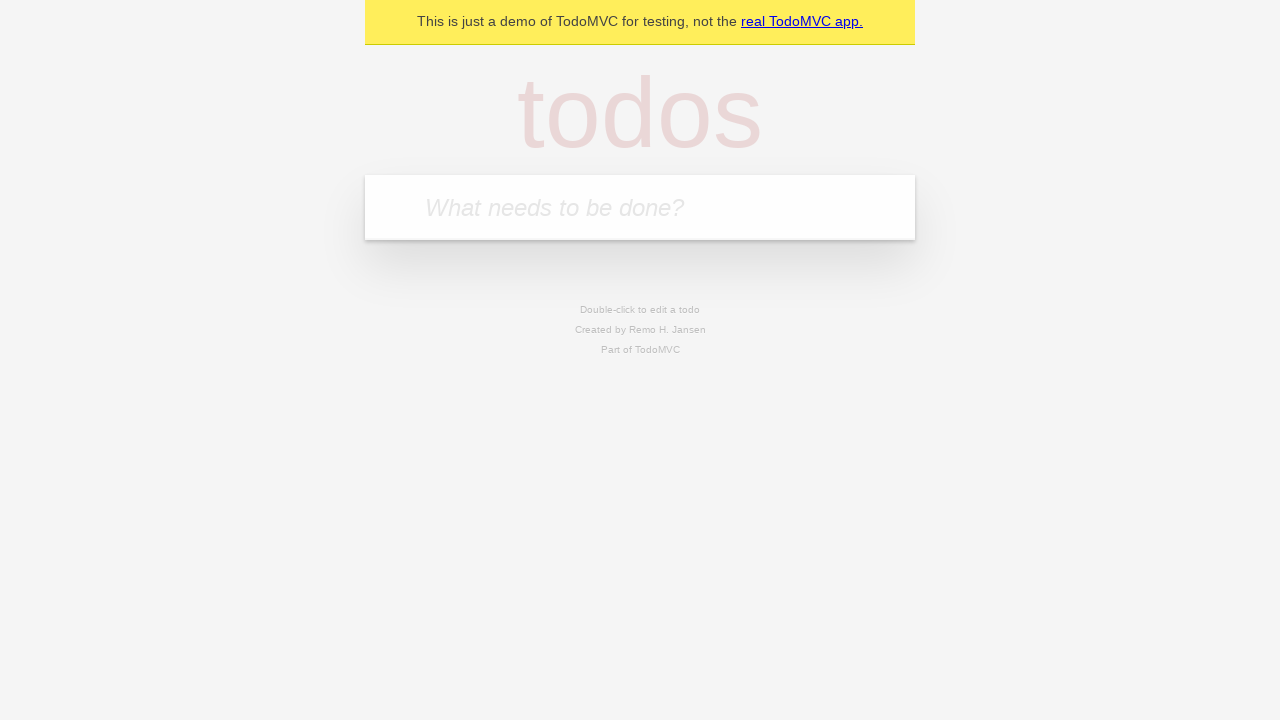

Filled todo input with 'buy some cheese' on internal:attr=[placeholder="What needs to be done?"i]
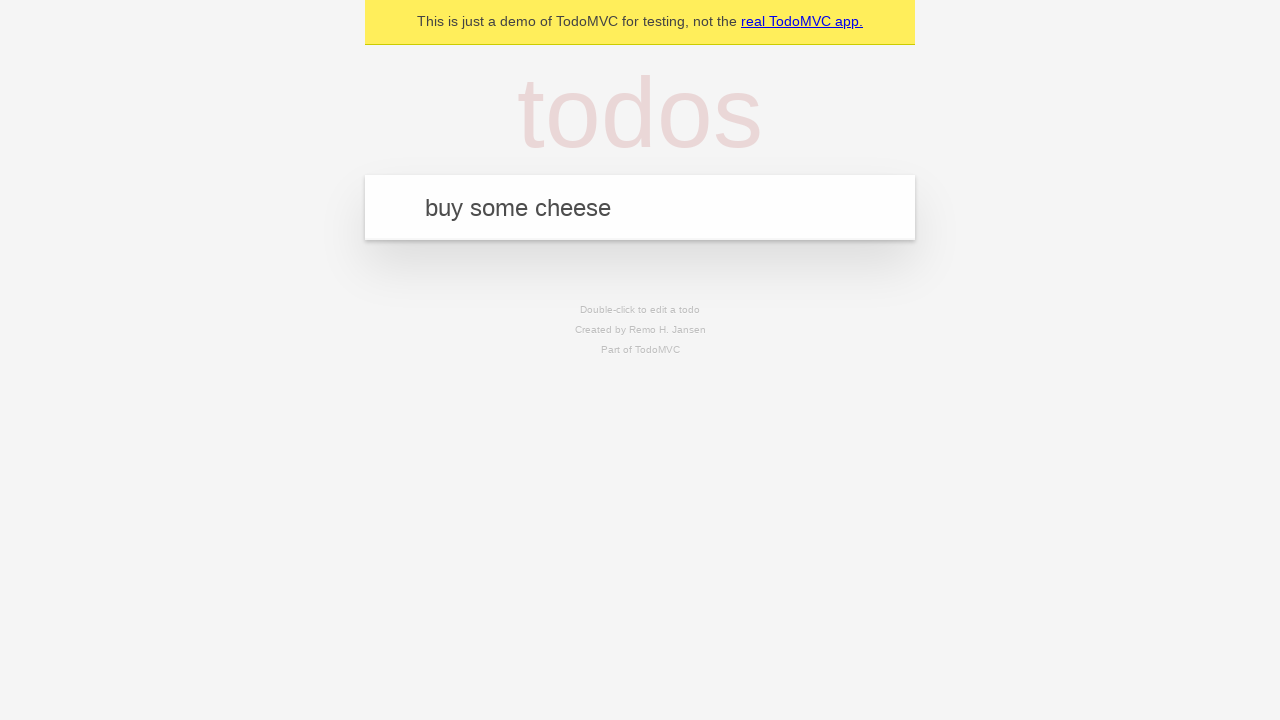

Pressed Enter to add todo 'buy some cheese' on internal:attr=[placeholder="What needs to be done?"i]
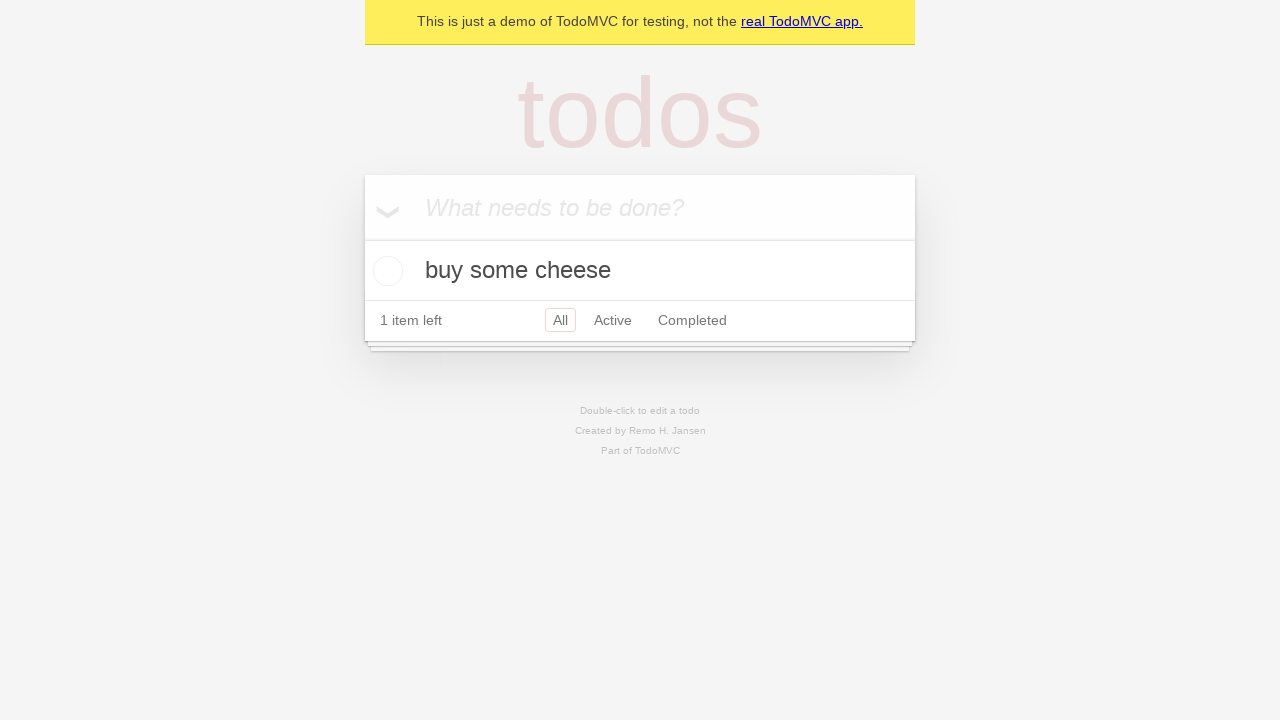

Filled todo input with 'feed the cat' on internal:attr=[placeholder="What needs to be done?"i]
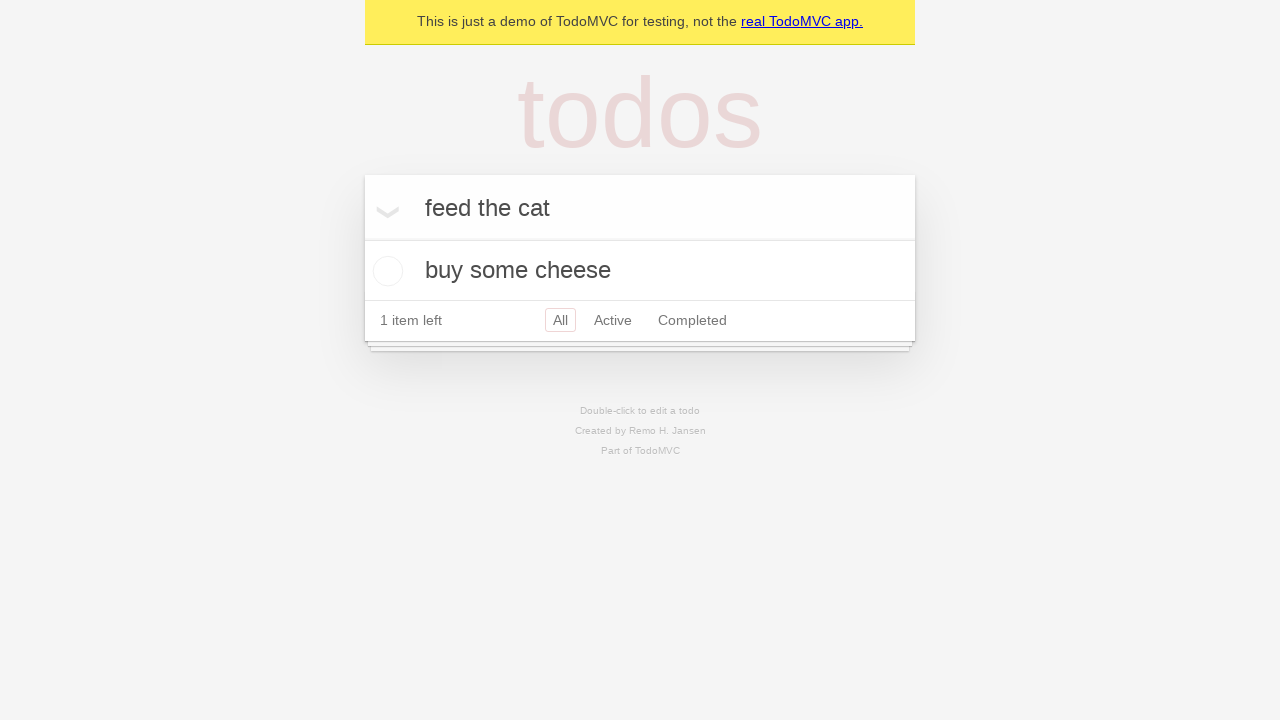

Pressed Enter to add todo 'feed the cat' on internal:attr=[placeholder="What needs to be done?"i]
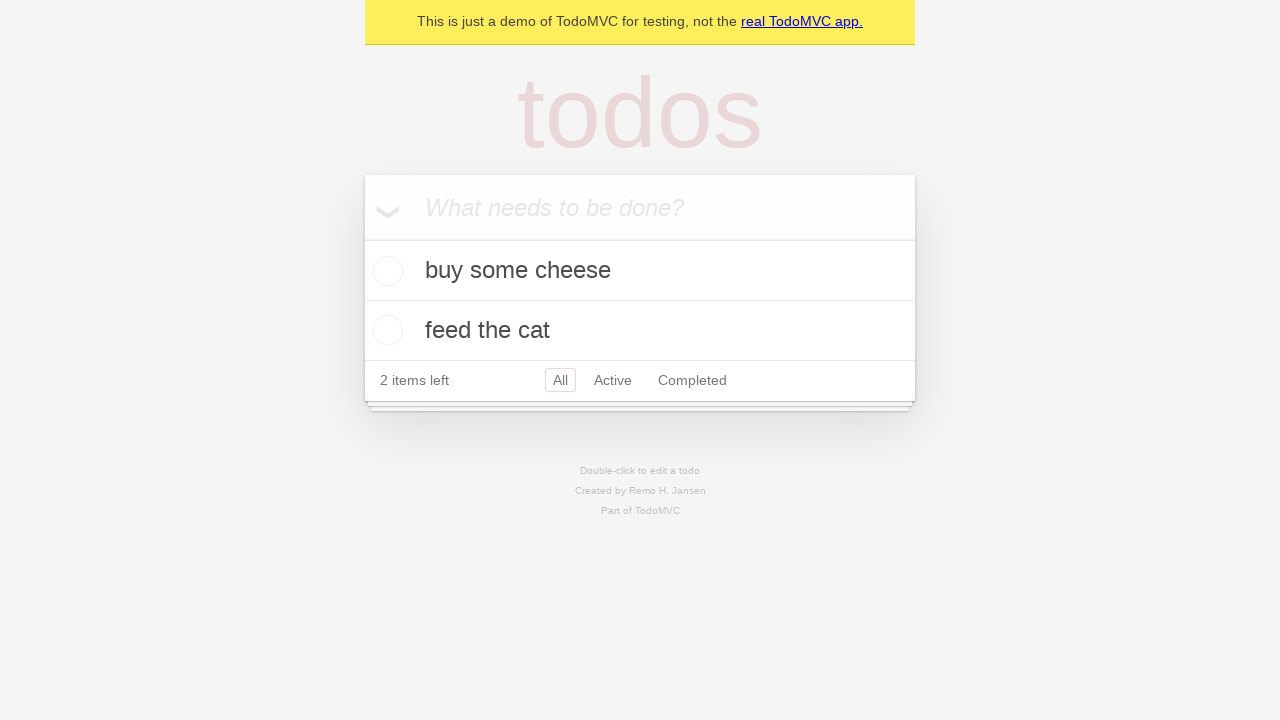

Filled todo input with 'book a doctors appointment' on internal:attr=[placeholder="What needs to be done?"i]
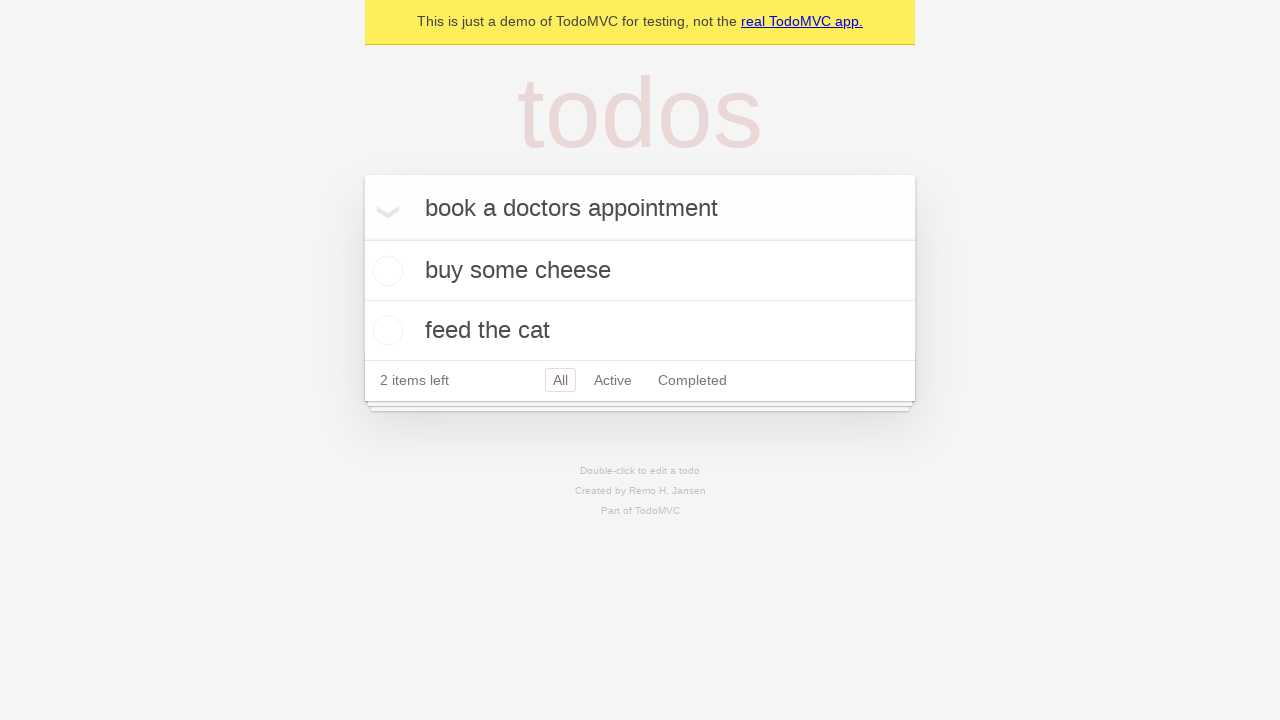

Pressed Enter to add todo 'book a doctors appointment' on internal:attr=[placeholder="What needs to be done?"i]
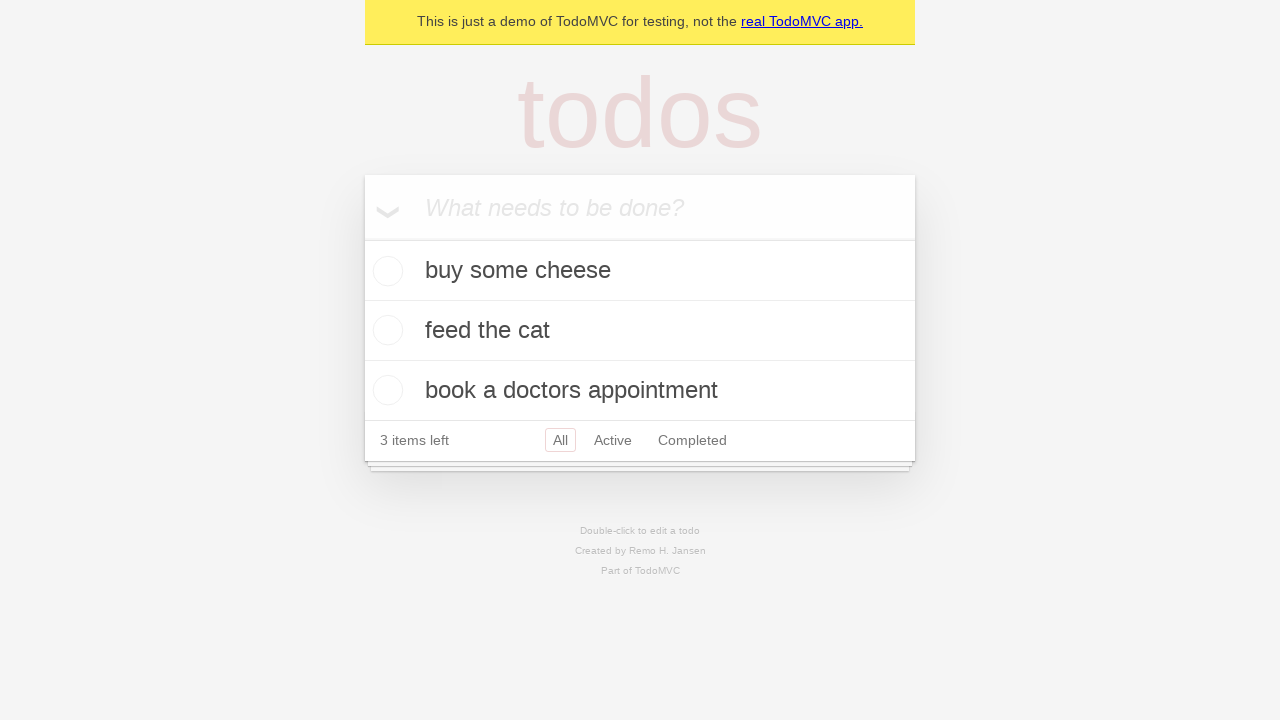

Clicked Active filter link at (613, 440) on internal:role=link[name="Active"i]
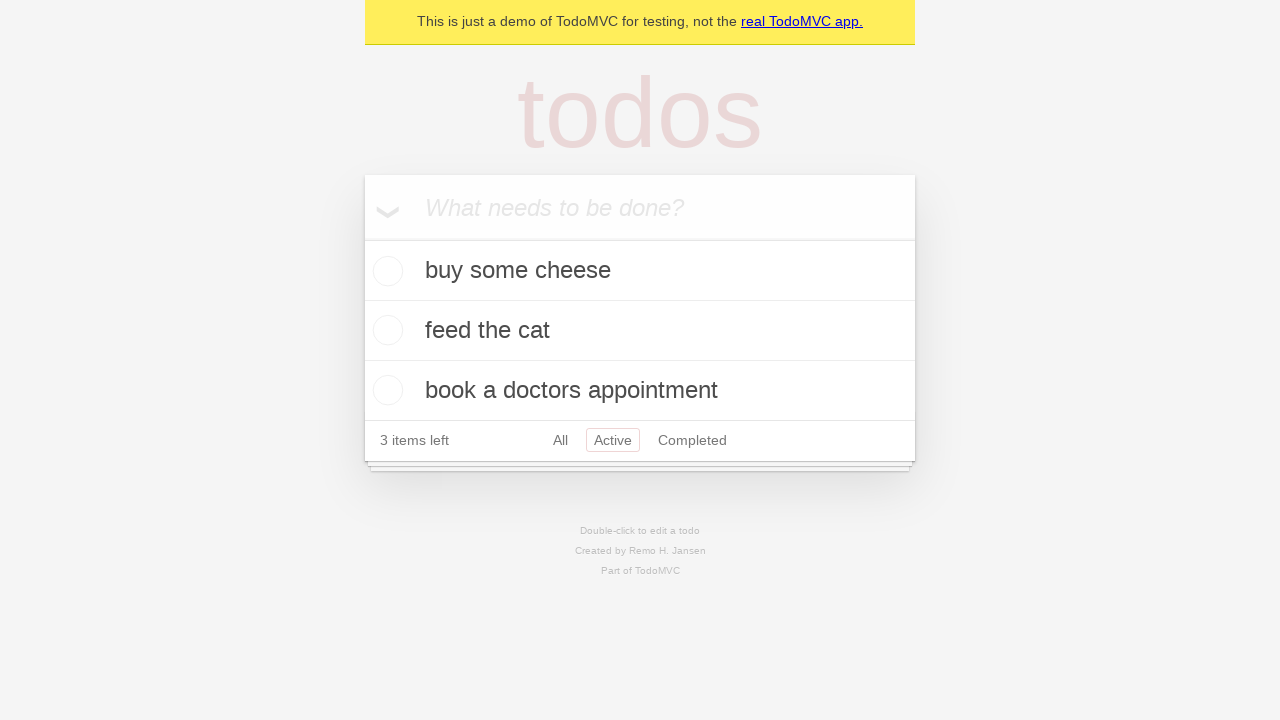

Clicked Completed filter link to verify highlighting at (692, 440) on internal:role=link[name="Completed"i]
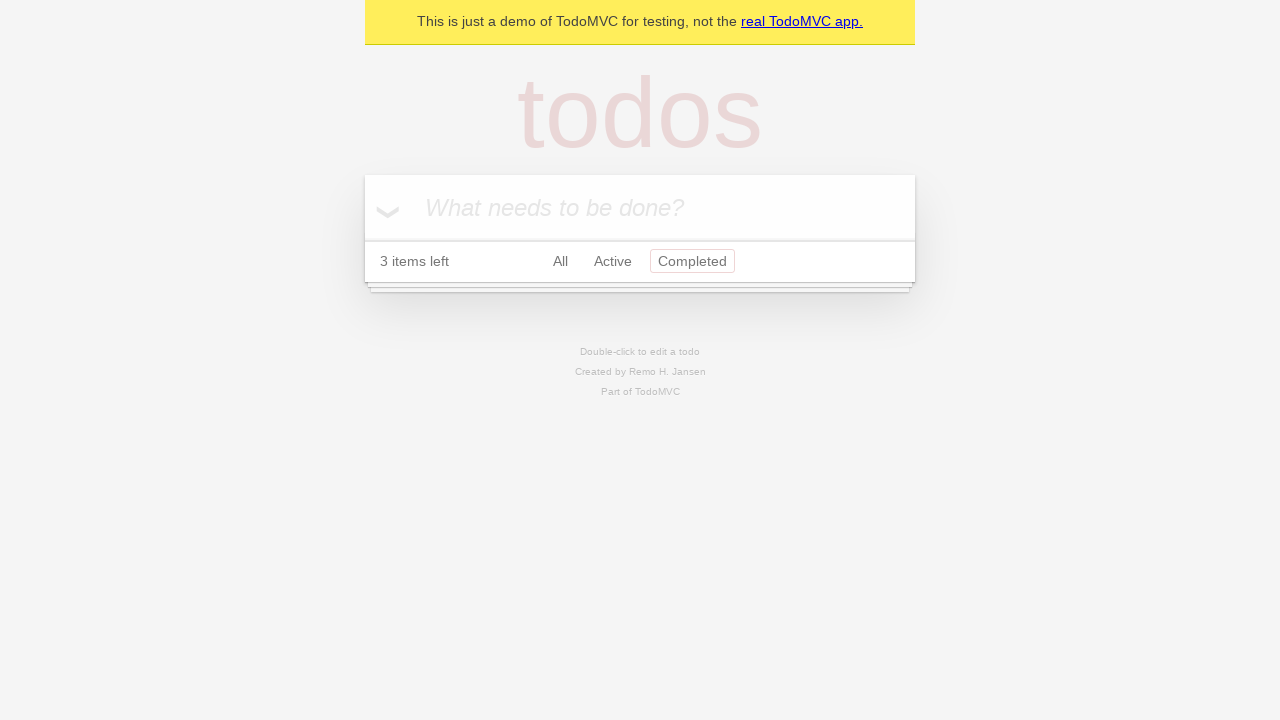

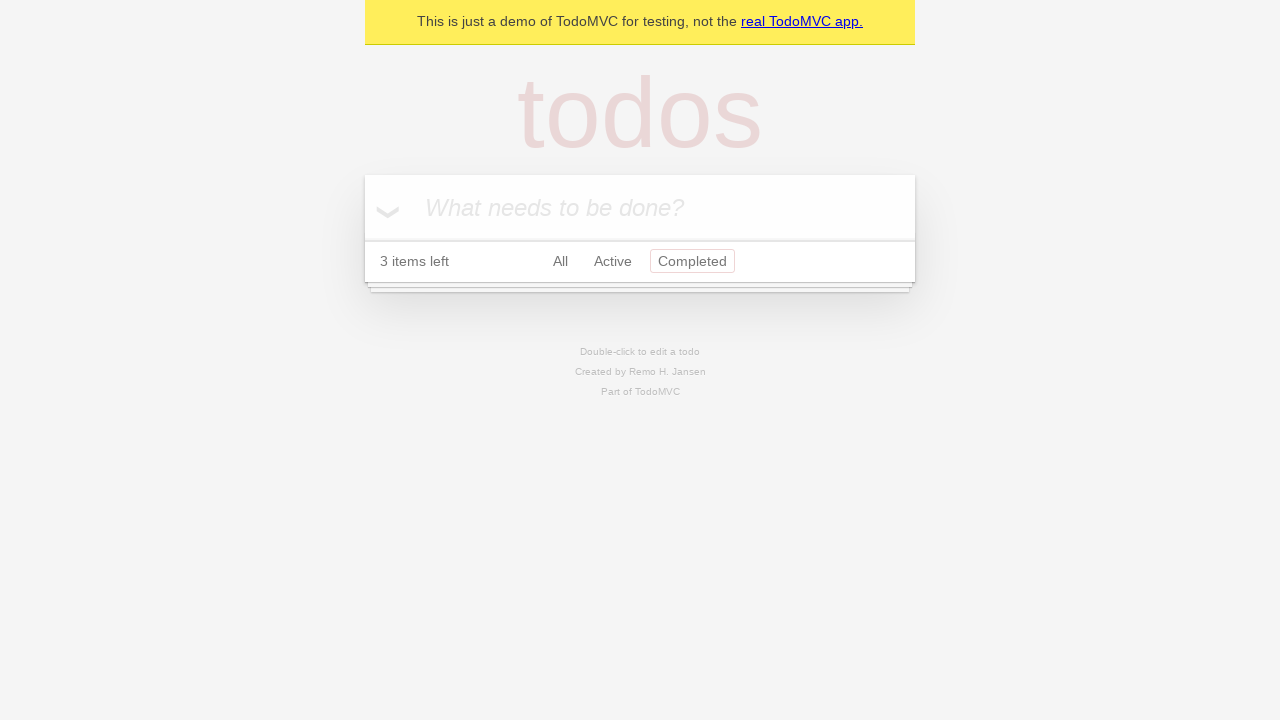